Tests email validation by entering an invalid email format and verifying that an error state is displayed on the email field after form submission.

Starting URL: https://demoqa.com/text-box

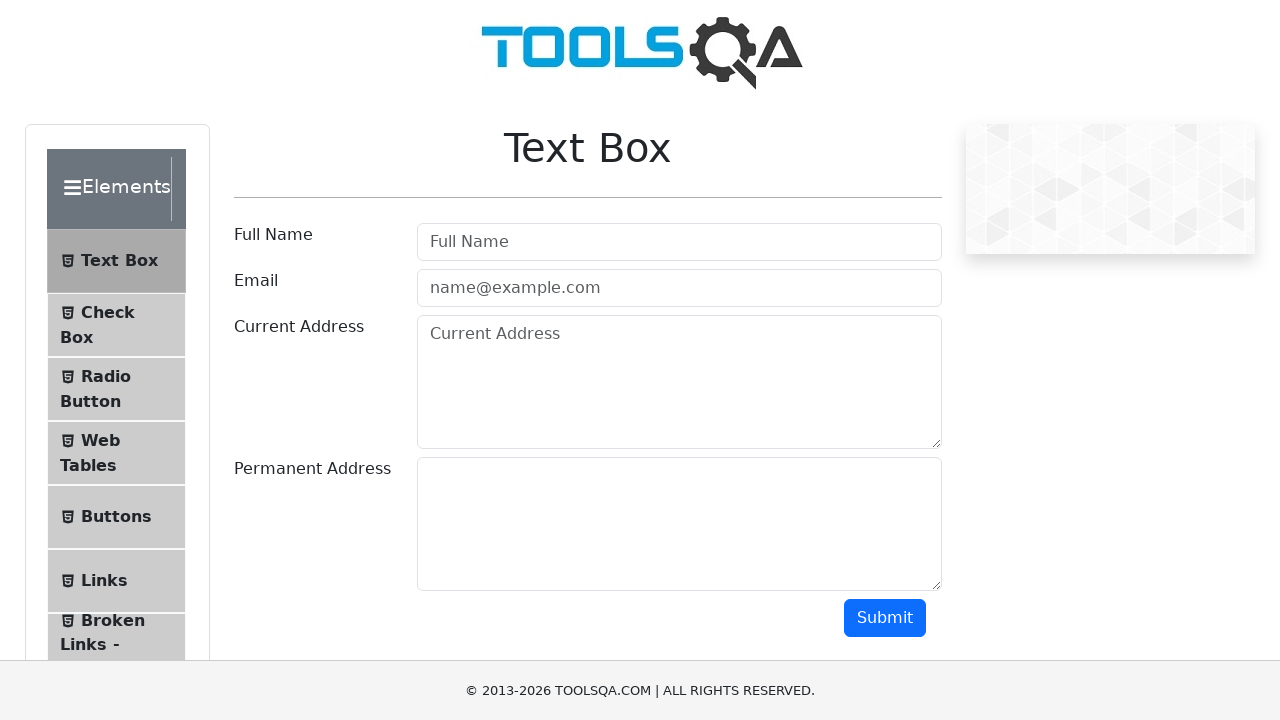

Filled email field with invalid email 'test' (no @ symbol) on input#userEmail
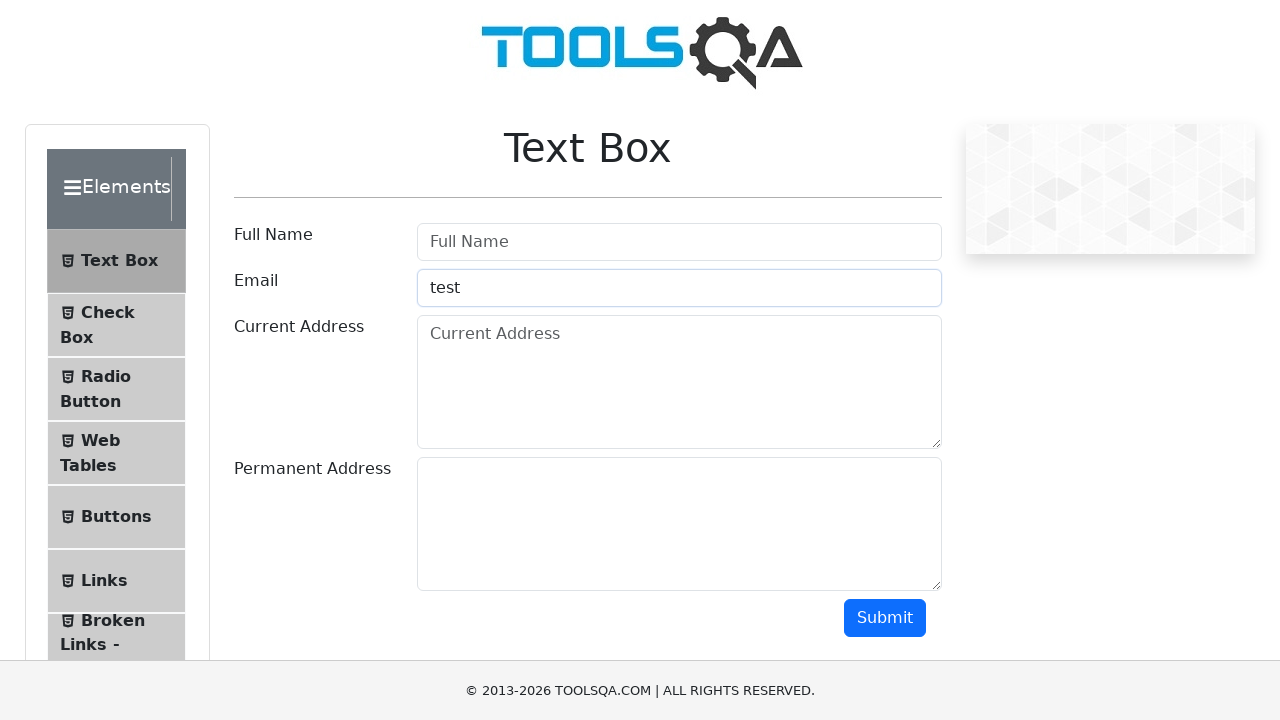

Scrolled down 500px to make submit button visible
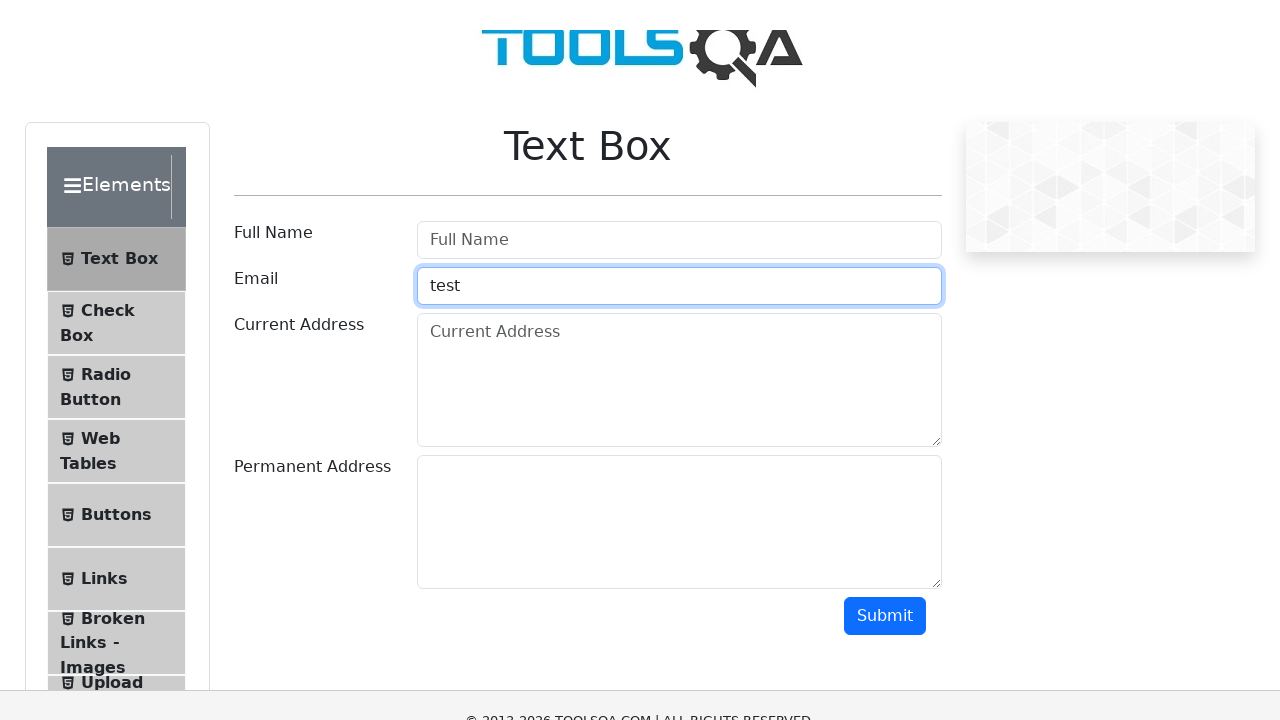

Clicked submit button to submit form with invalid email at (885, 118) on button#submit
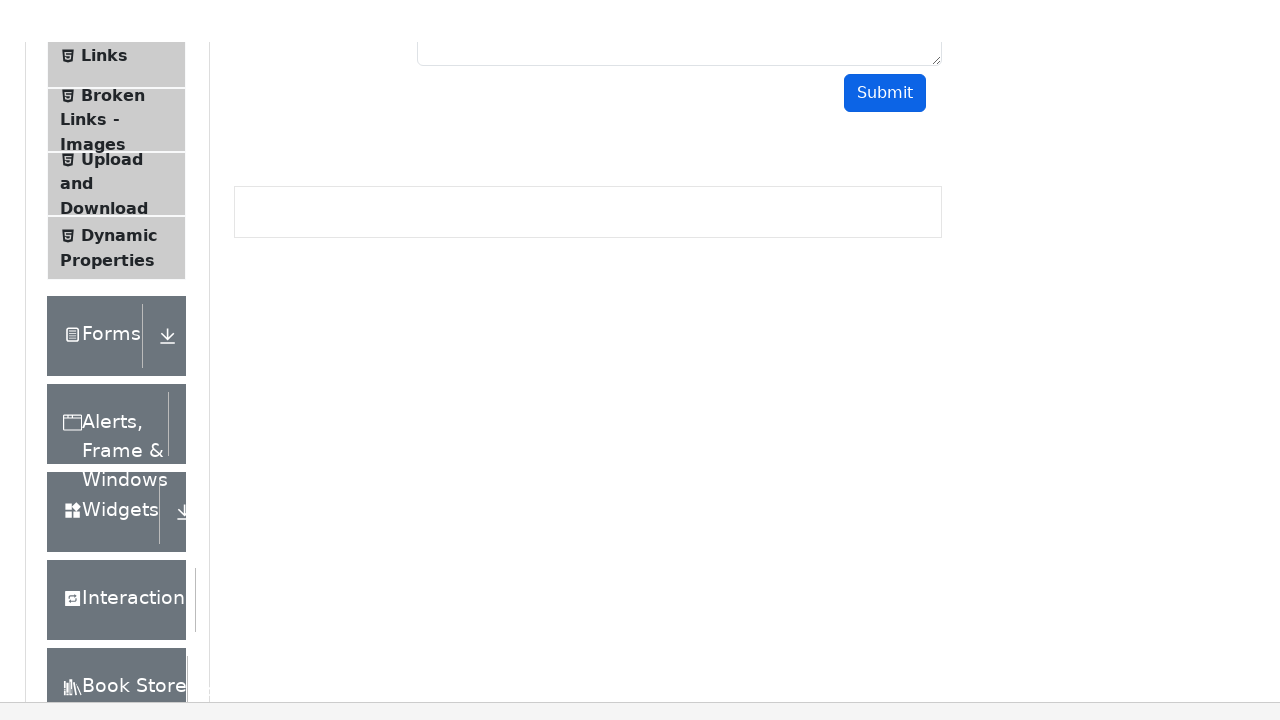

Email field displayed error state indicating validation failure
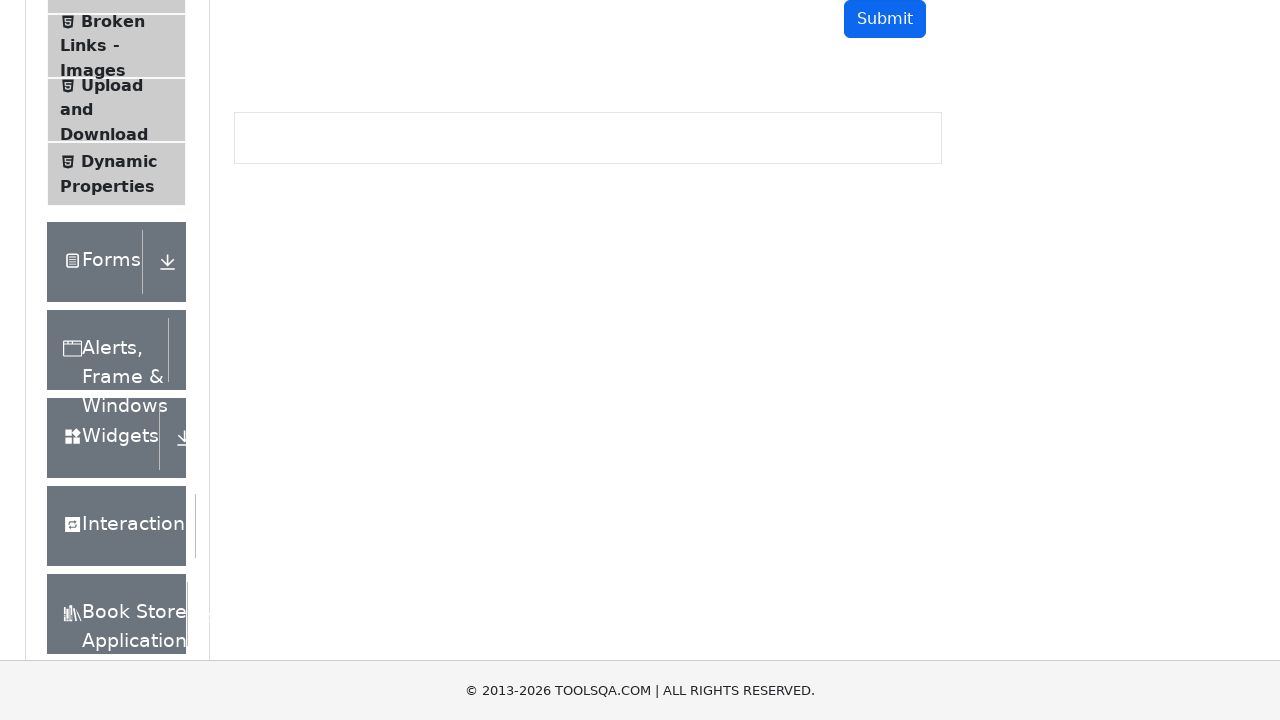

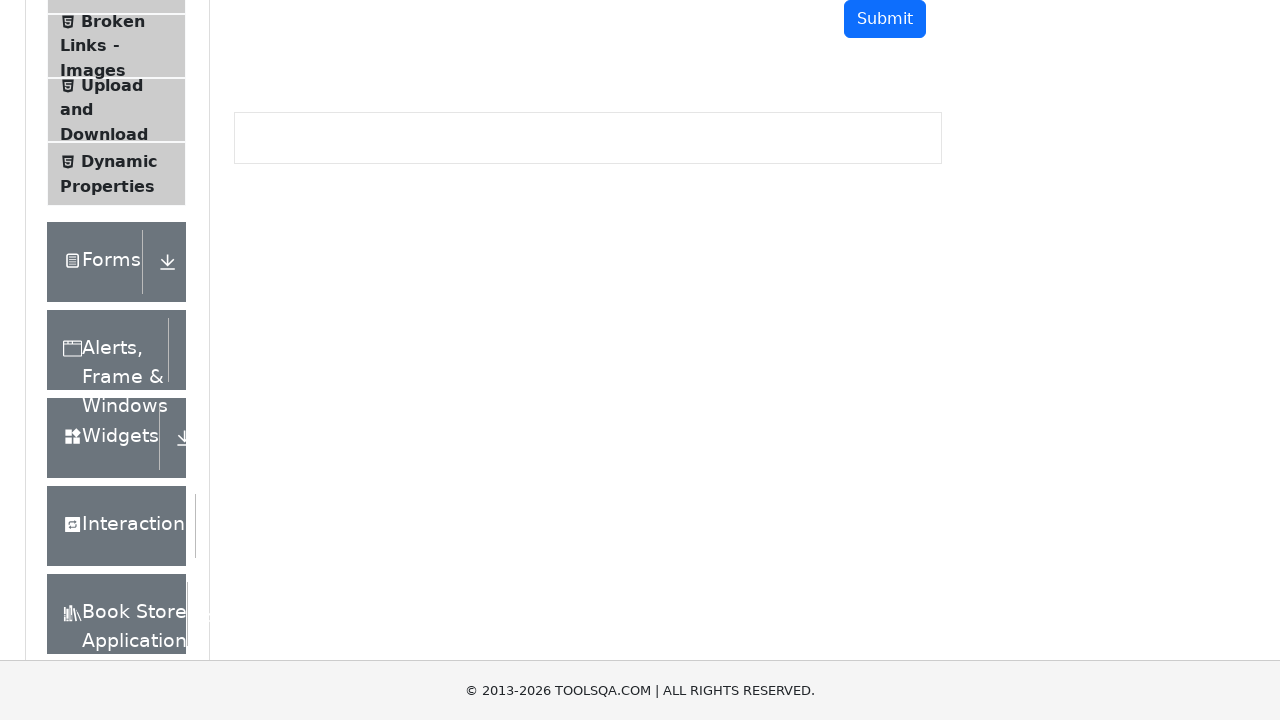